Tests the "Partner With Us" section by scrolling to the bottom of the page, clicking on partner links, verifying new windows open, and closing them

Starting URL: https://www.pepperfry.com/

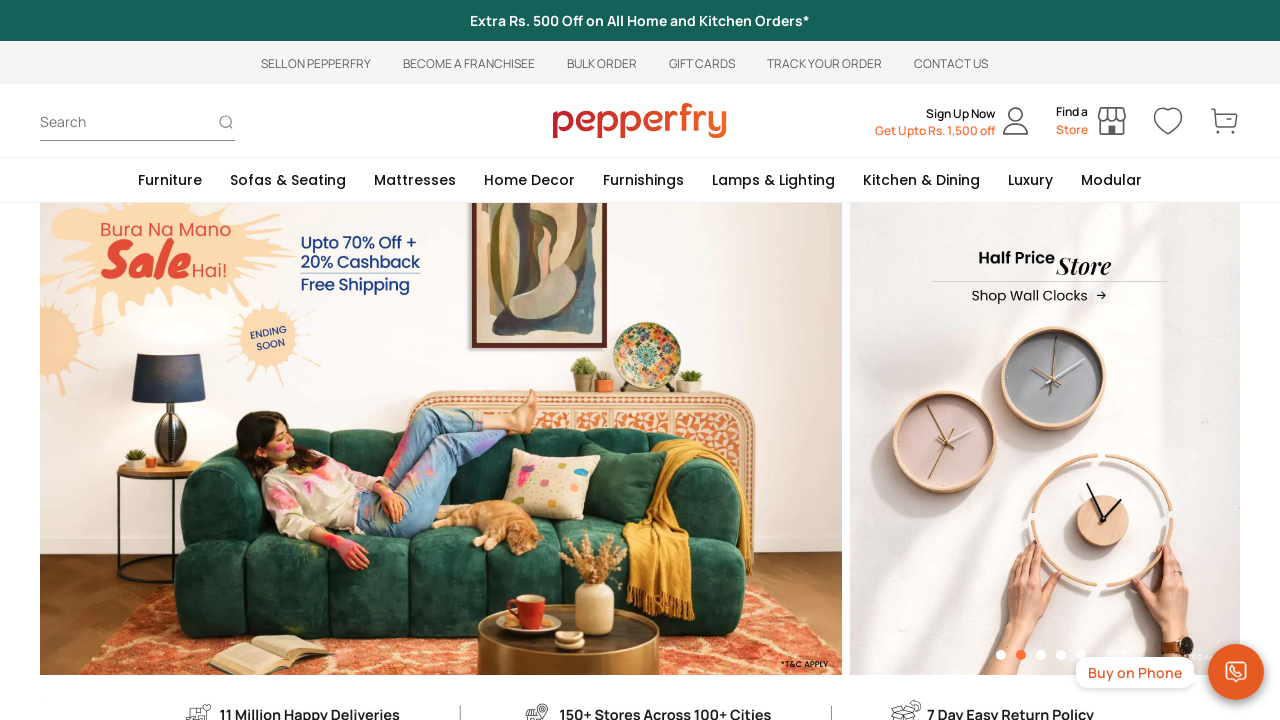

Scrolled down 7000px to find 'Partner With Us' section
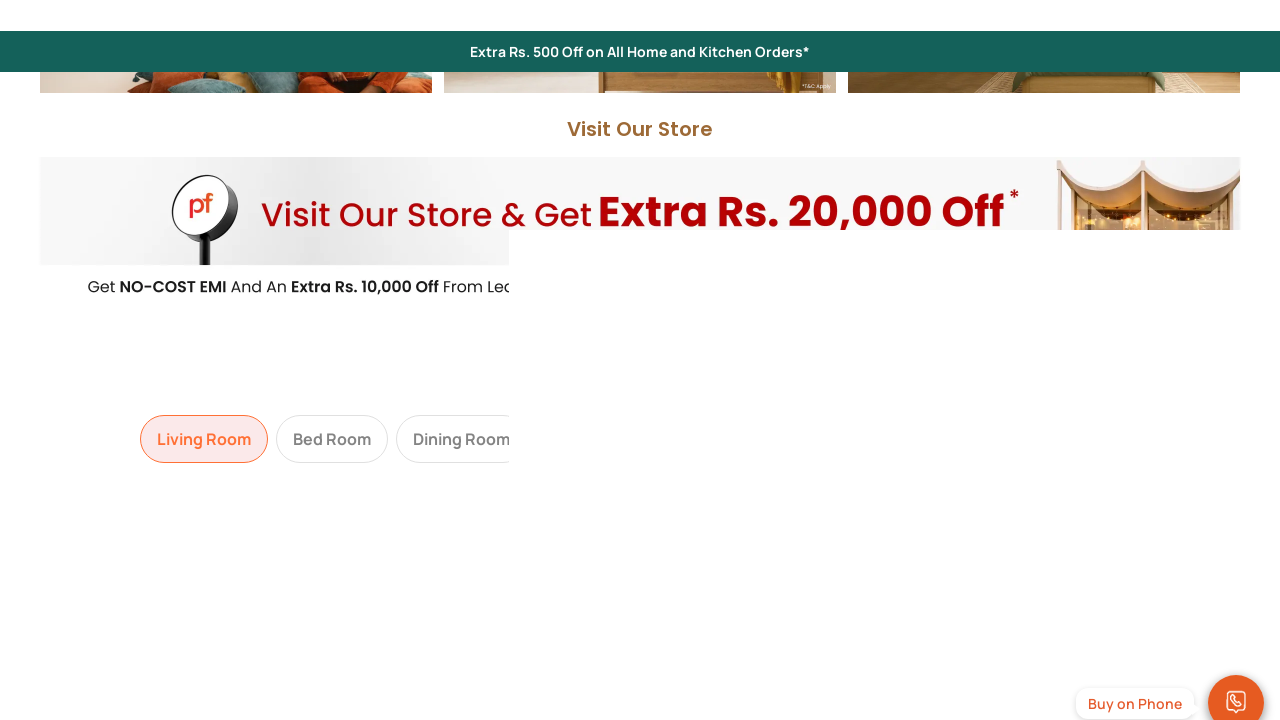

Partner With Us section became visible
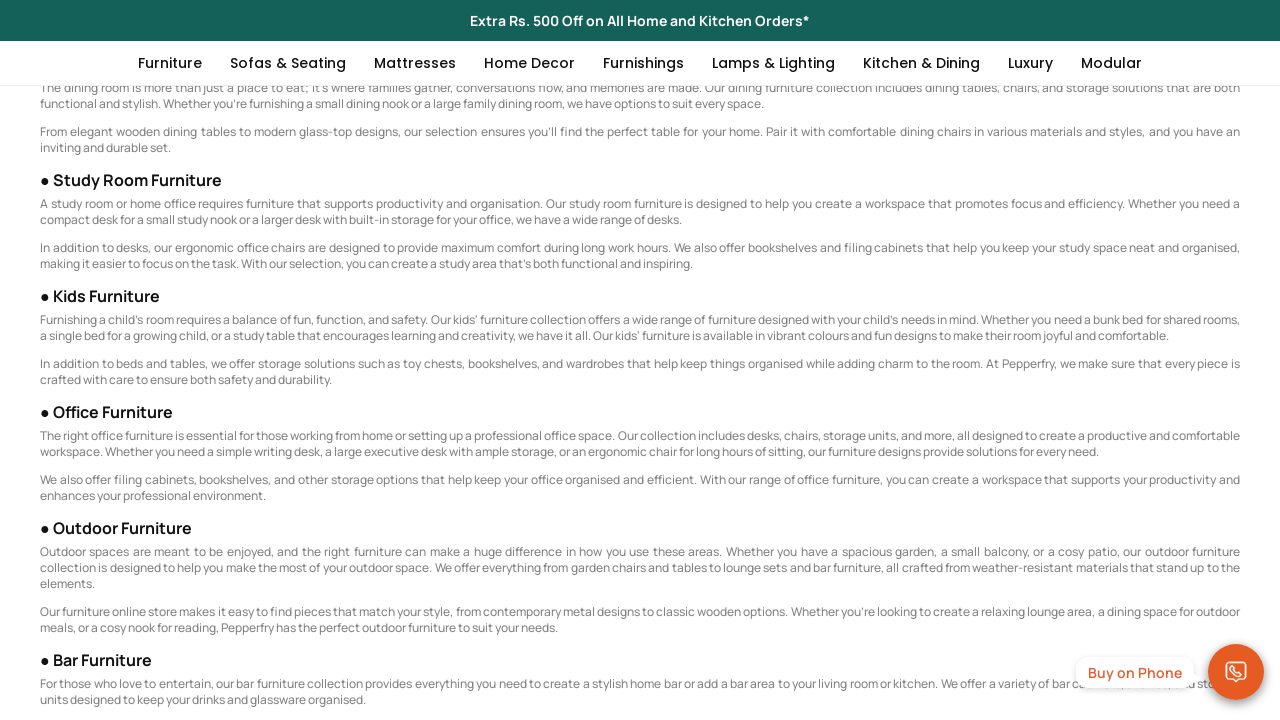

Found 0 partner links in the Partner With Us section
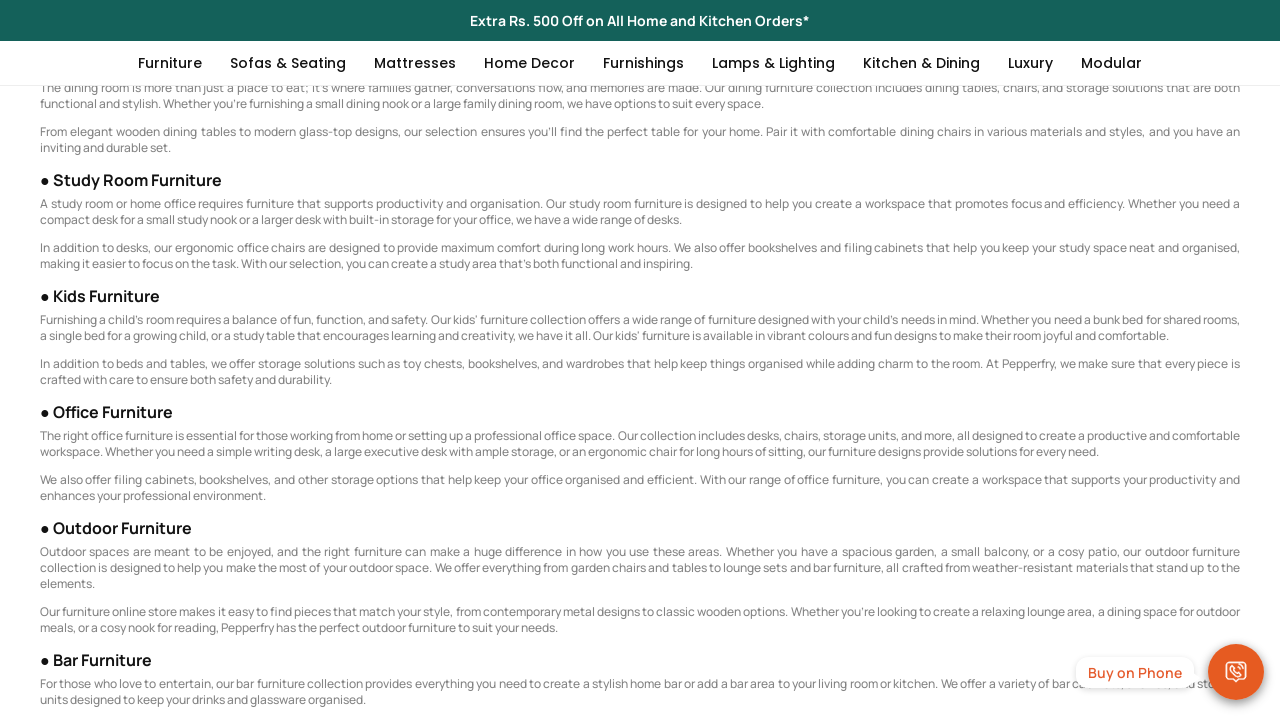

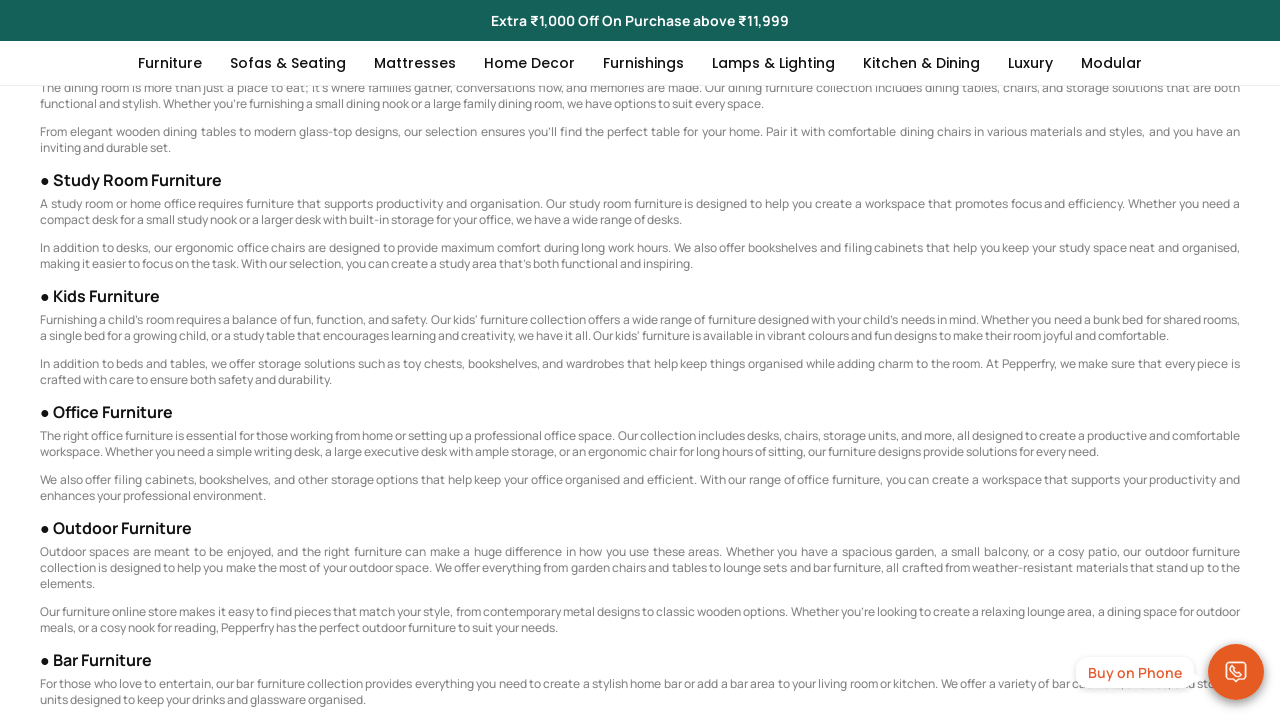